Navigates to Apple India website, scrolls to the Store link in the footer, and clicks on it

Starting URL: https://www.apple.com/in/?cid-oas-in-domains-apple.in/

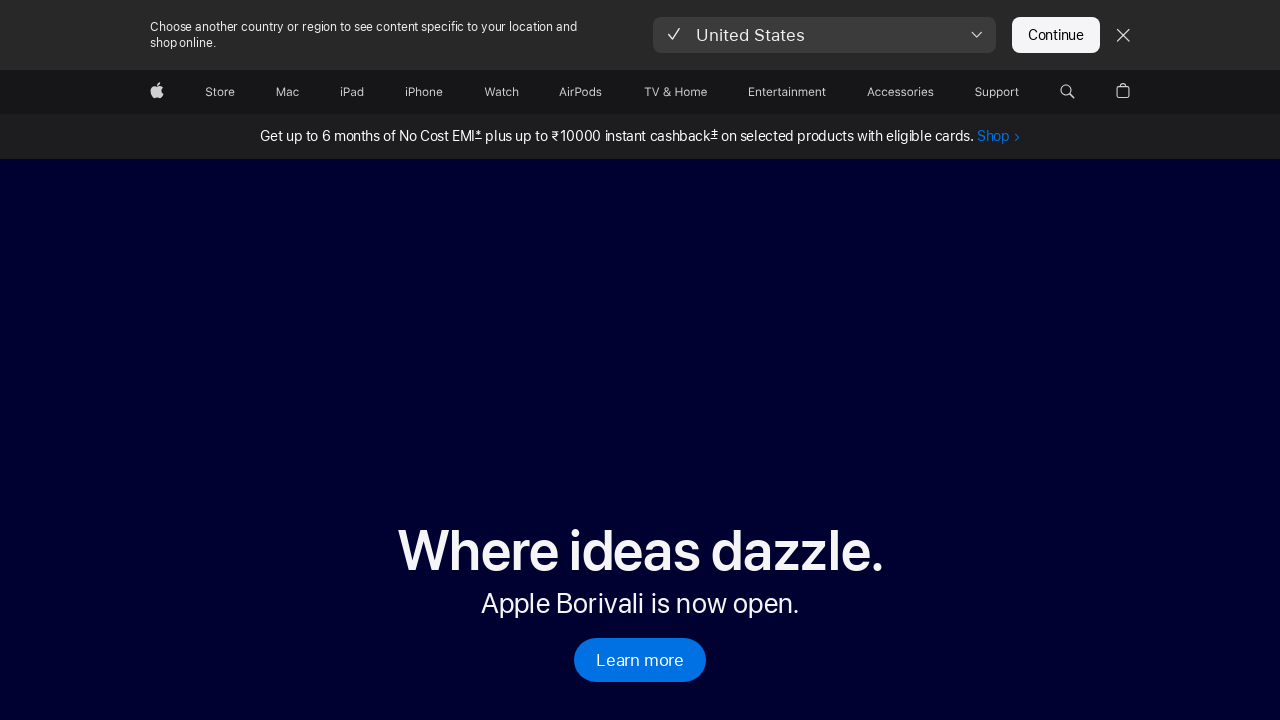

Navigated to Apple India website
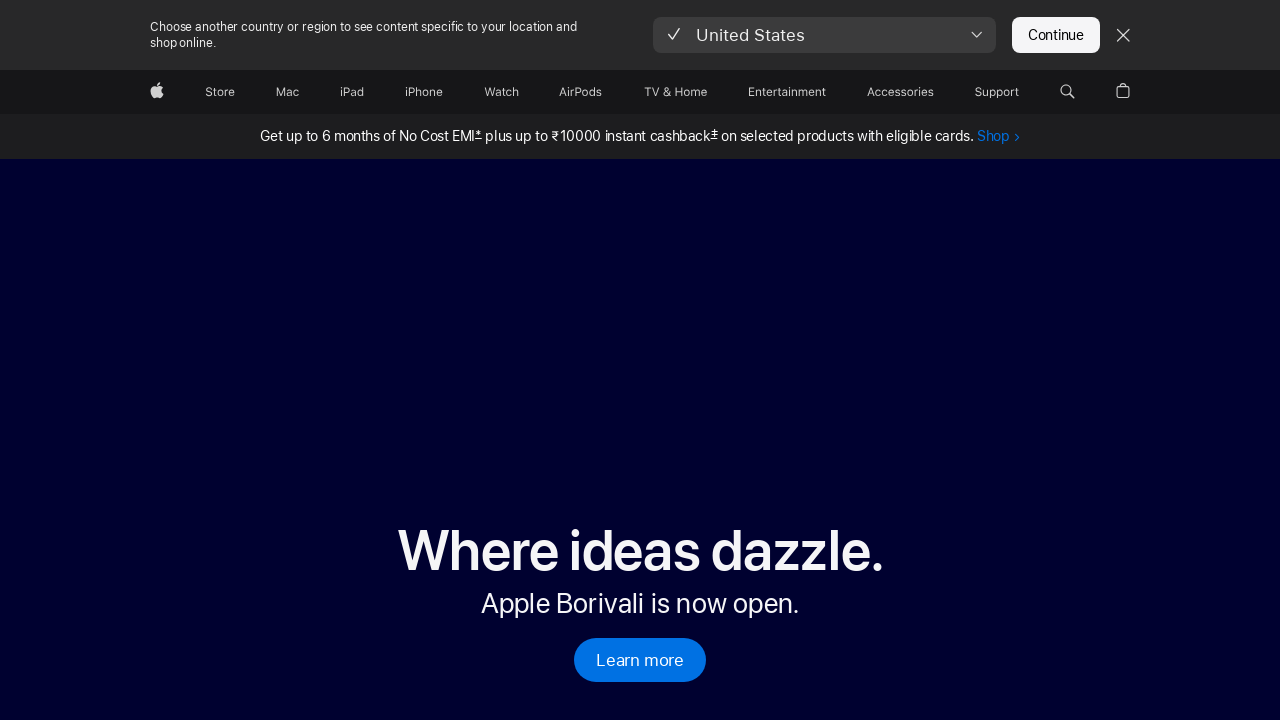

Located Store link in footer
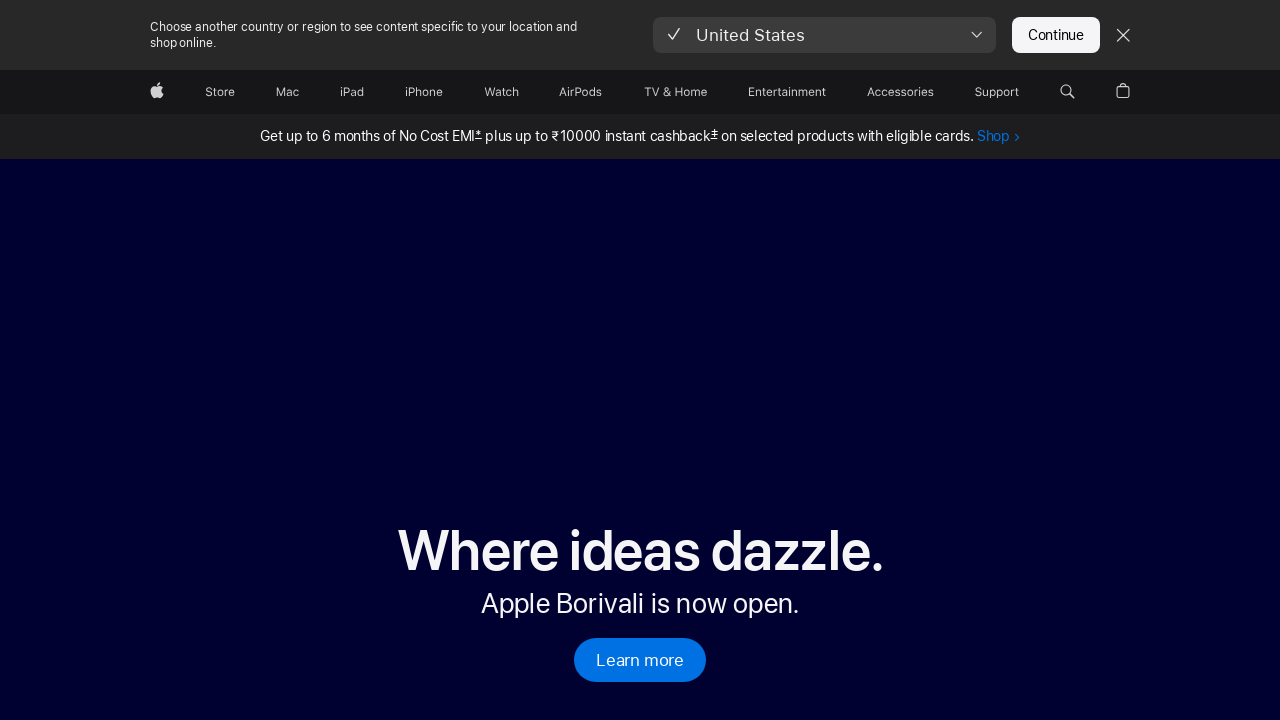

Scrolled to Store link in footer
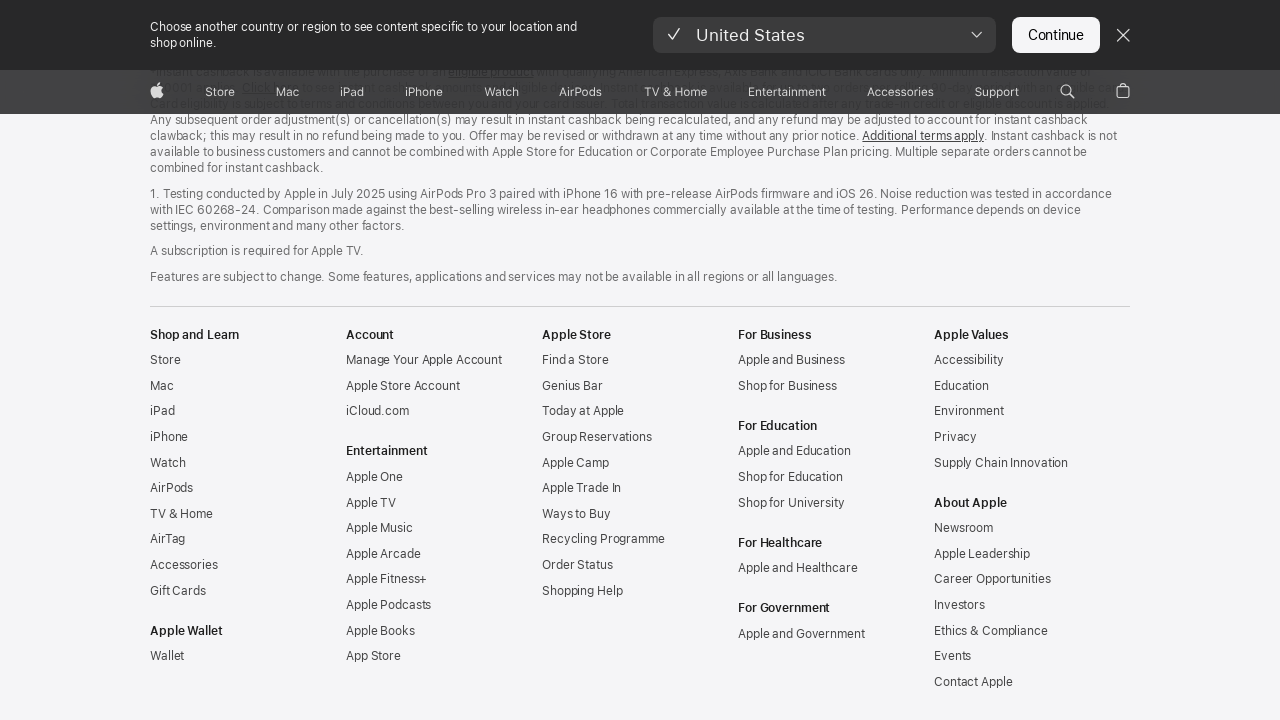

Clicked on Store link at (165, 360) on xpath=//a[@class='ac-gf-directory-column-section-link'][normalize-space()='Store
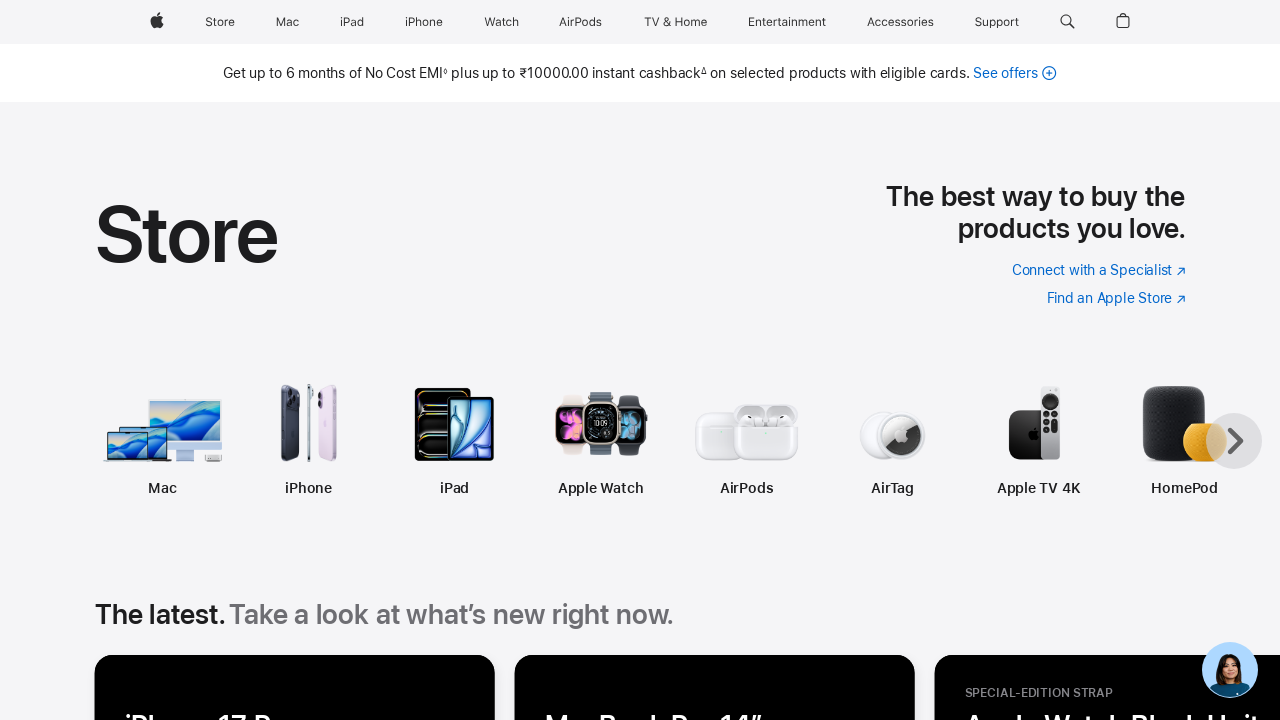

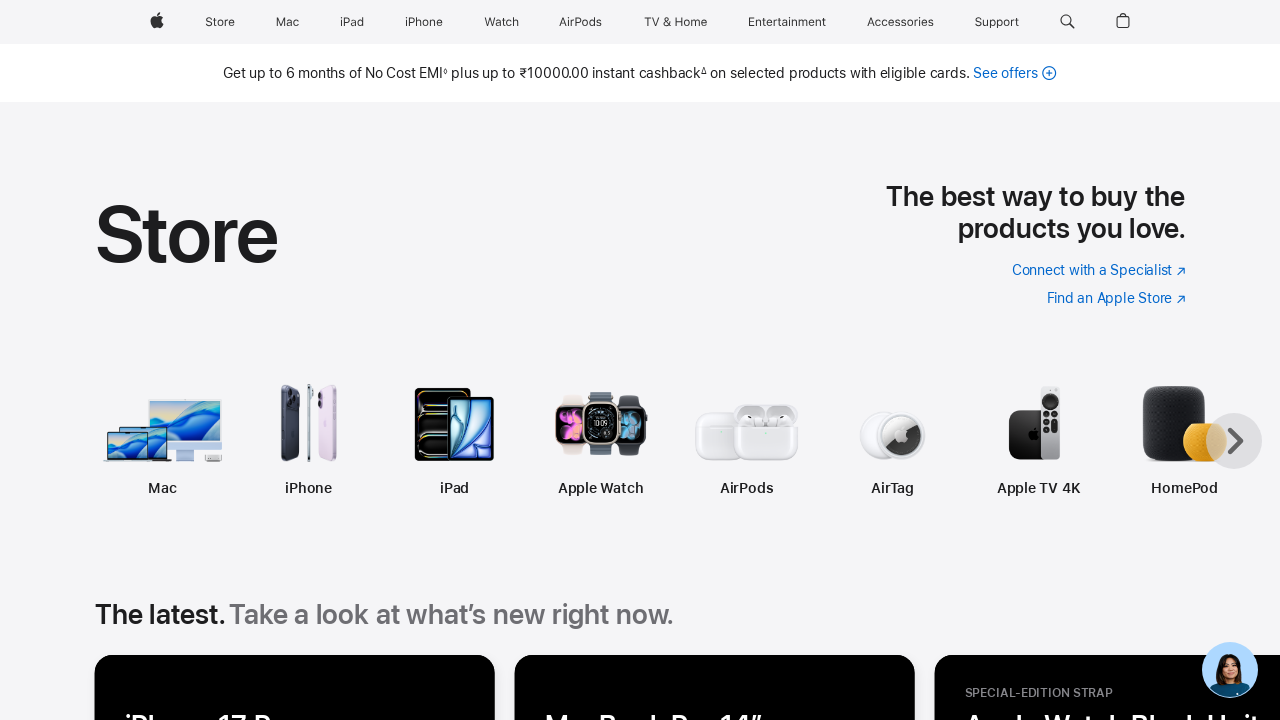